Tests checkbox interactions by clicking all checkboxes on the page using different iteration methods

Starting URL: https://rahulshettyacademy.com/AutomationPractice/

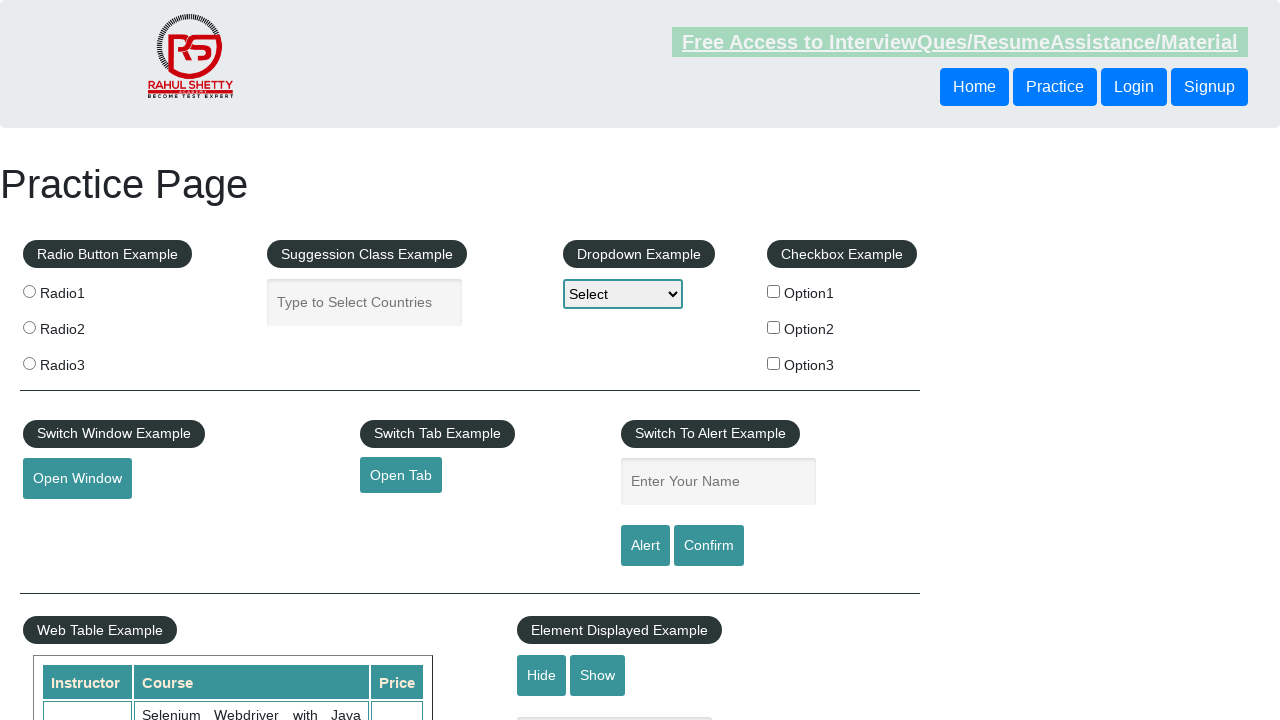

Located all checkboxes on the page
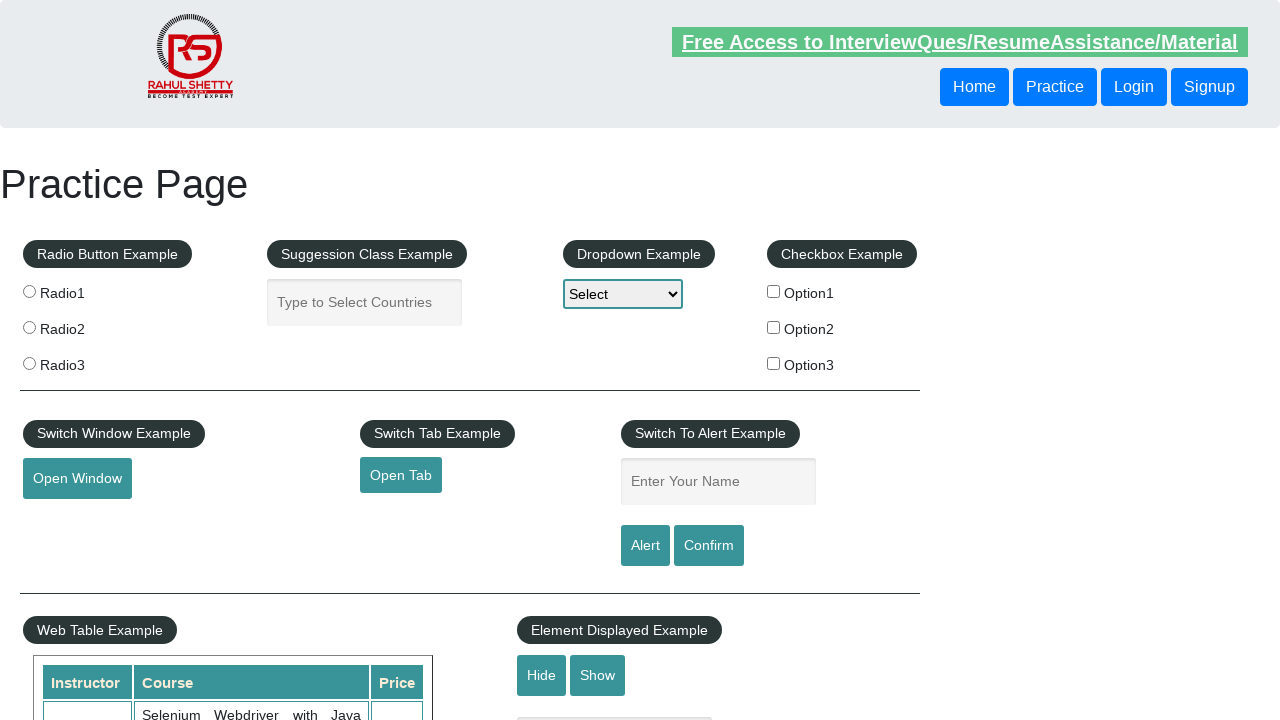

Clicked a checkbox to check it at (774, 291) on input[type='checkbox'] >> nth=0
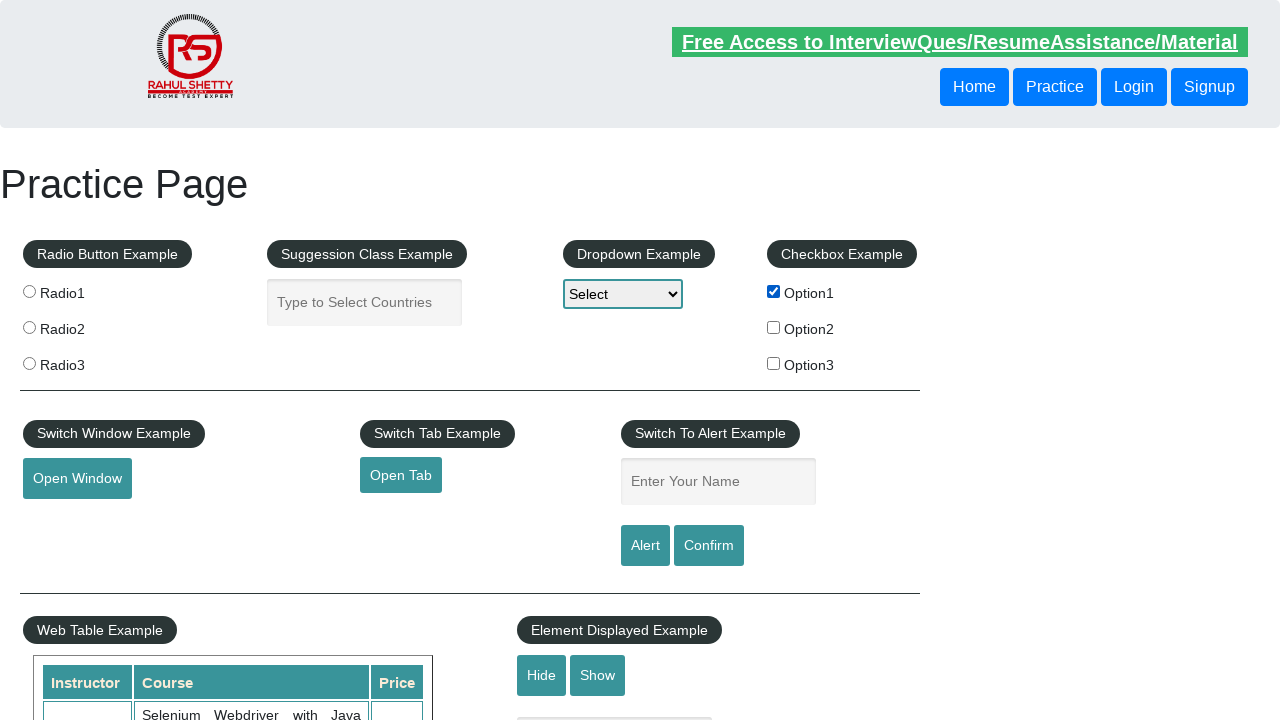

Clicked a checkbox to check it at (774, 327) on input[type='checkbox'] >> nth=1
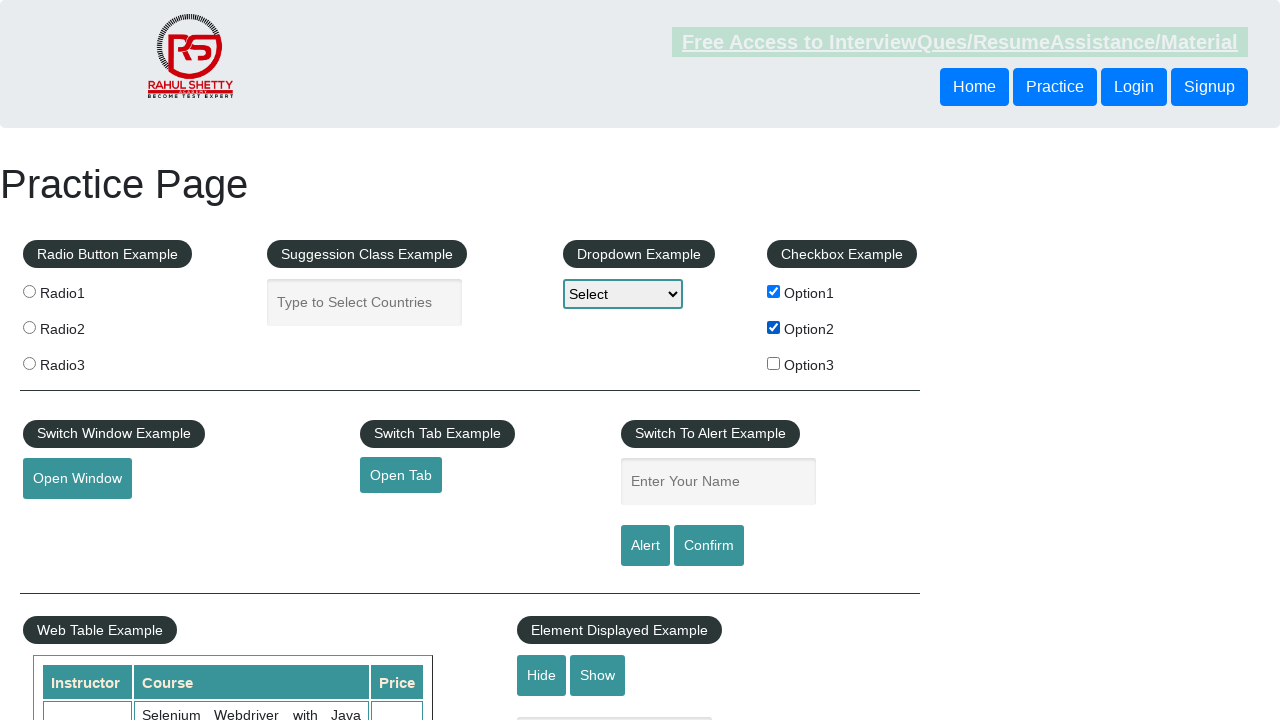

Clicked a checkbox to check it at (774, 363) on input[type='checkbox'] >> nth=2
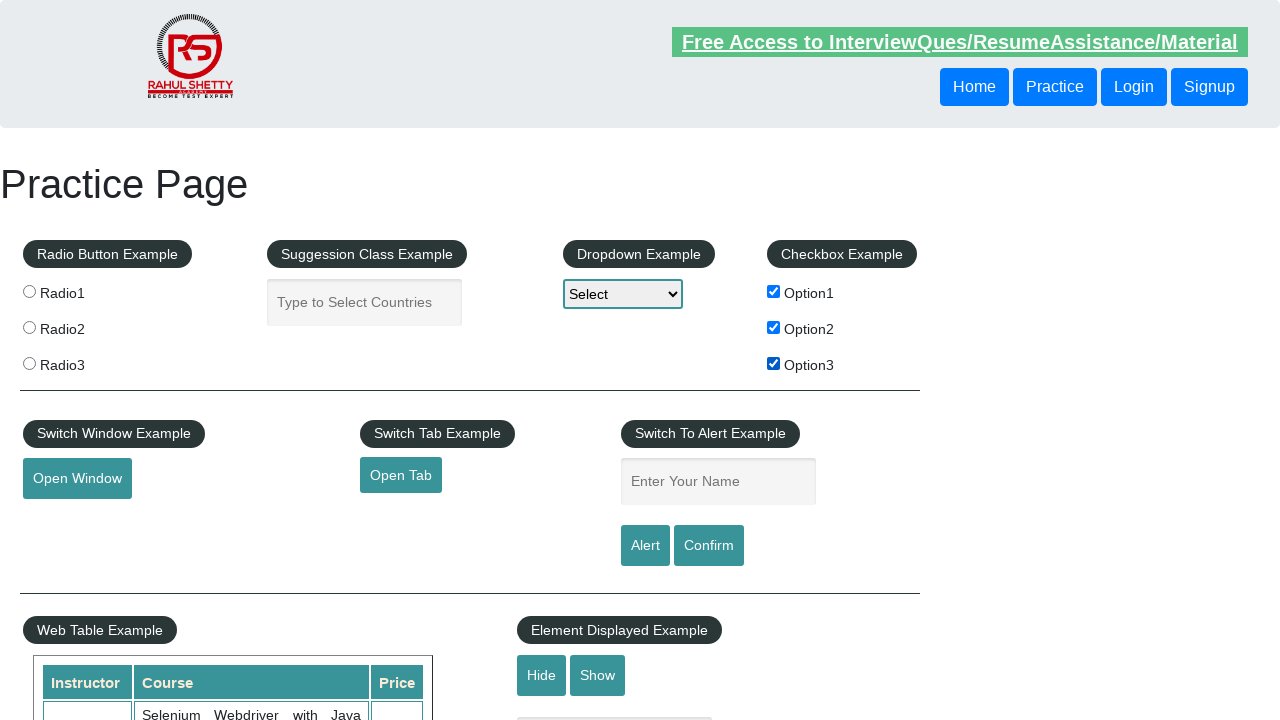

Clicked a checkbox to uncheck it at (774, 291) on input[type='checkbox'] >> nth=0
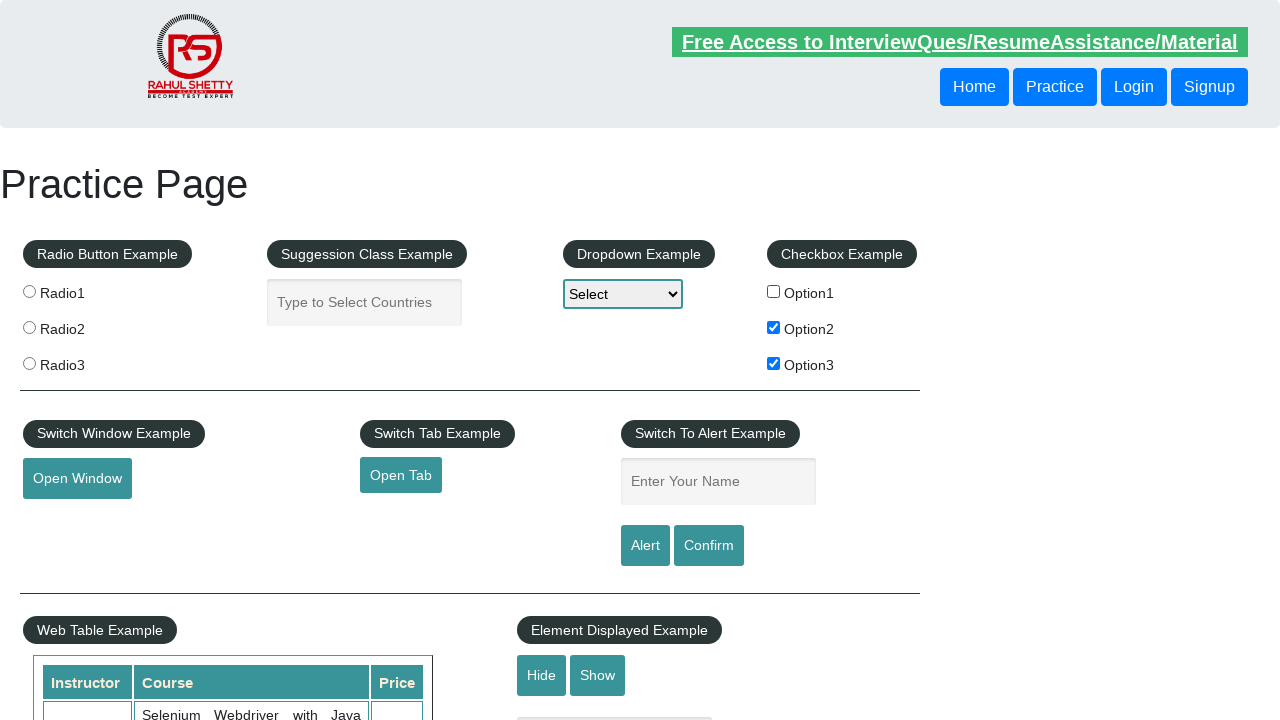

Clicked a checkbox to uncheck it at (774, 327) on input[type='checkbox'] >> nth=1
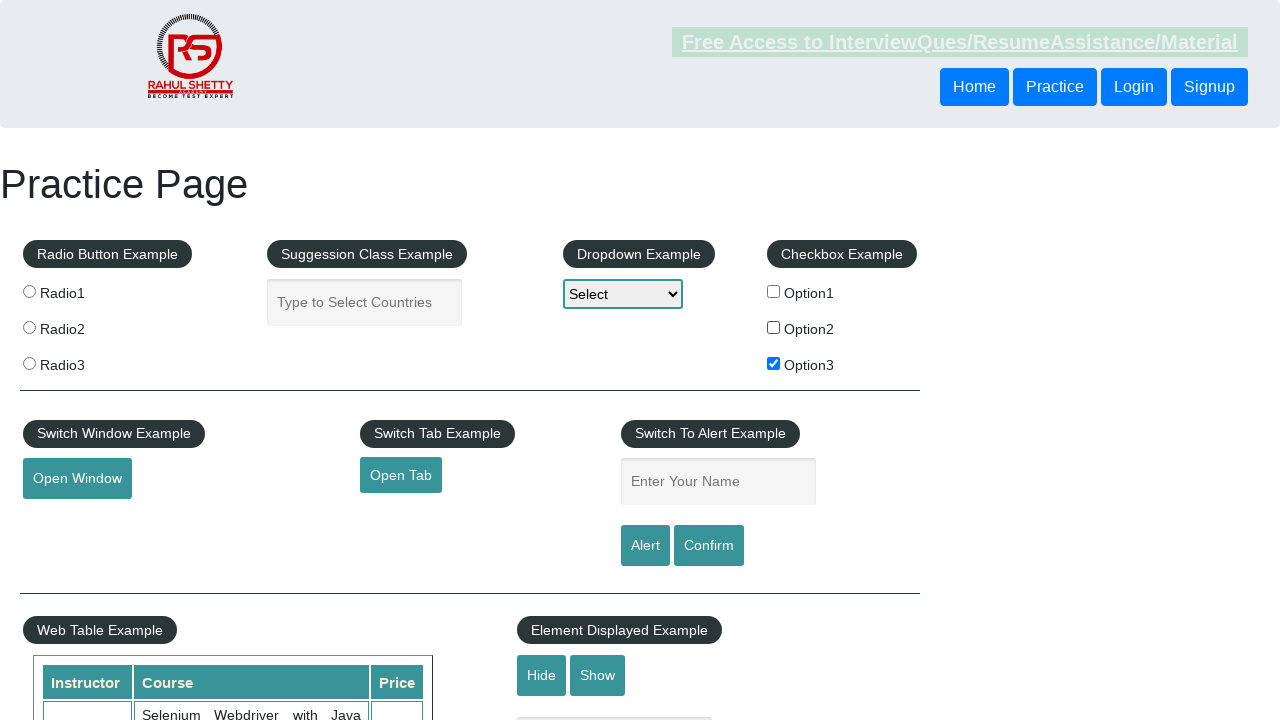

Clicked a checkbox to uncheck it at (774, 363) on input[type='checkbox'] >> nth=2
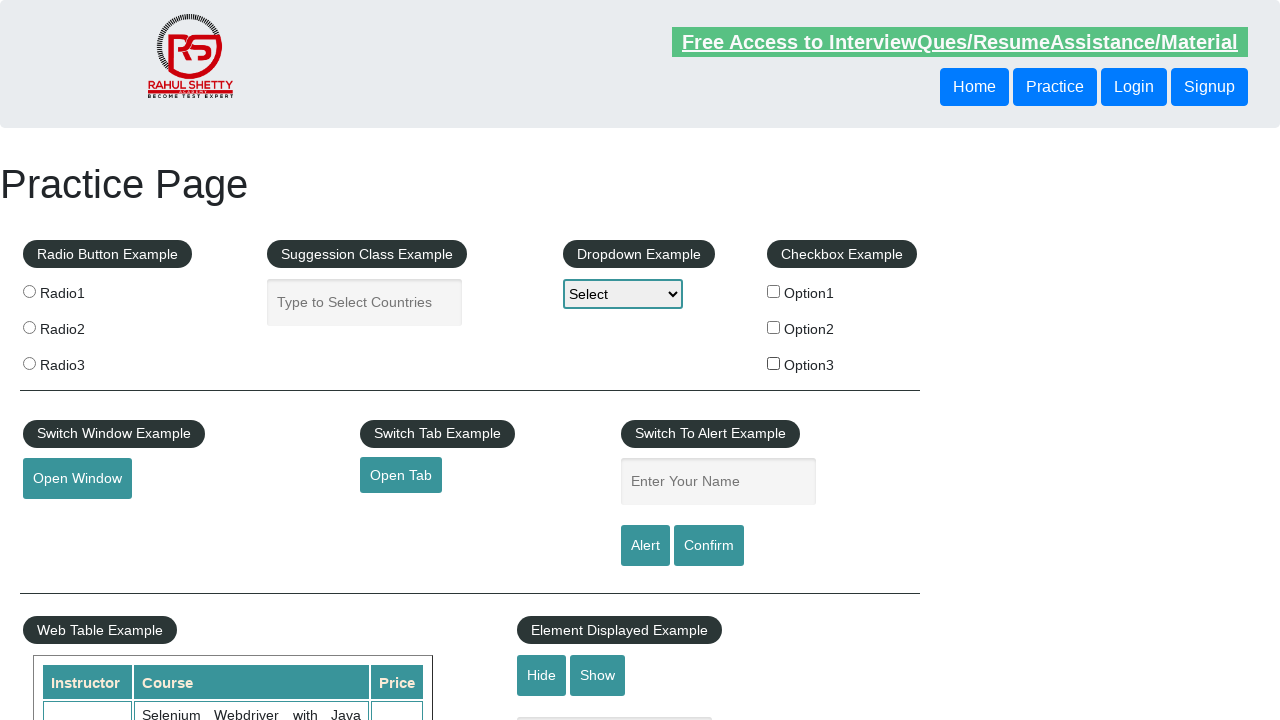

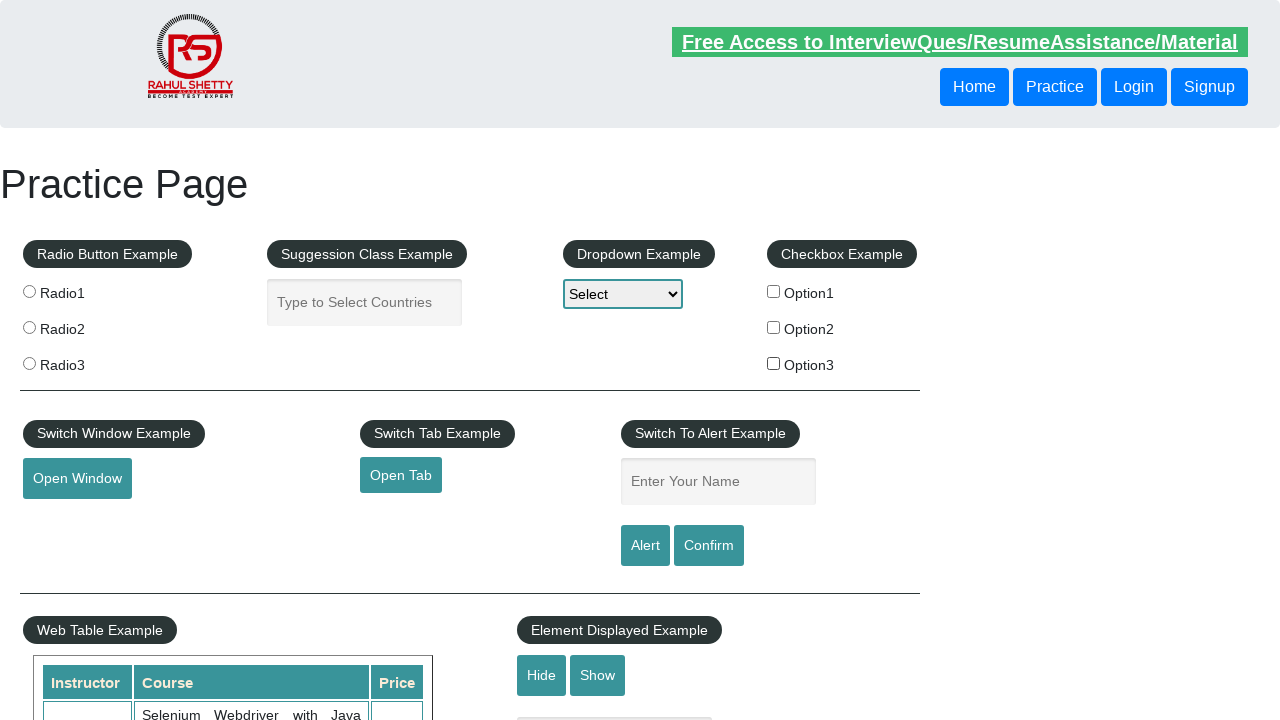